Tests registration form with invalid email format to verify email validation error messages

Starting URL: https://alada.vn/tai-khoan/dang-ky.html

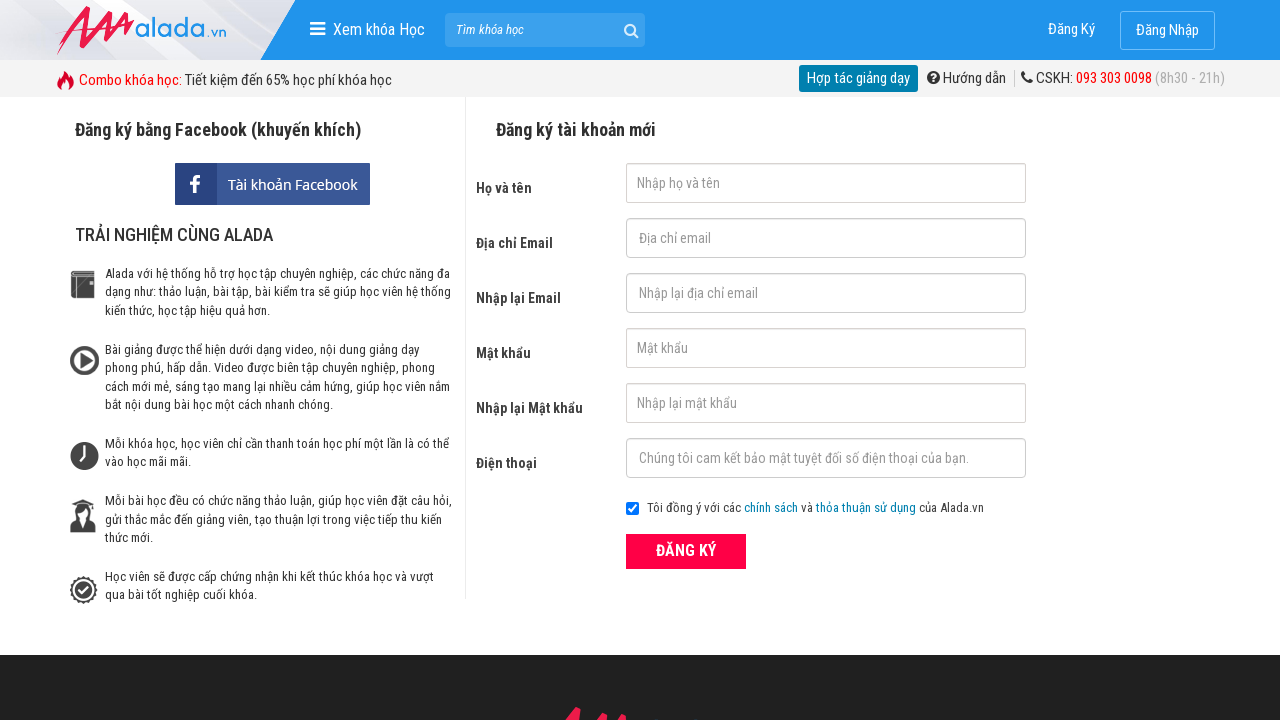

Filled first name field with 'John Kennedy' on #txtFirstname
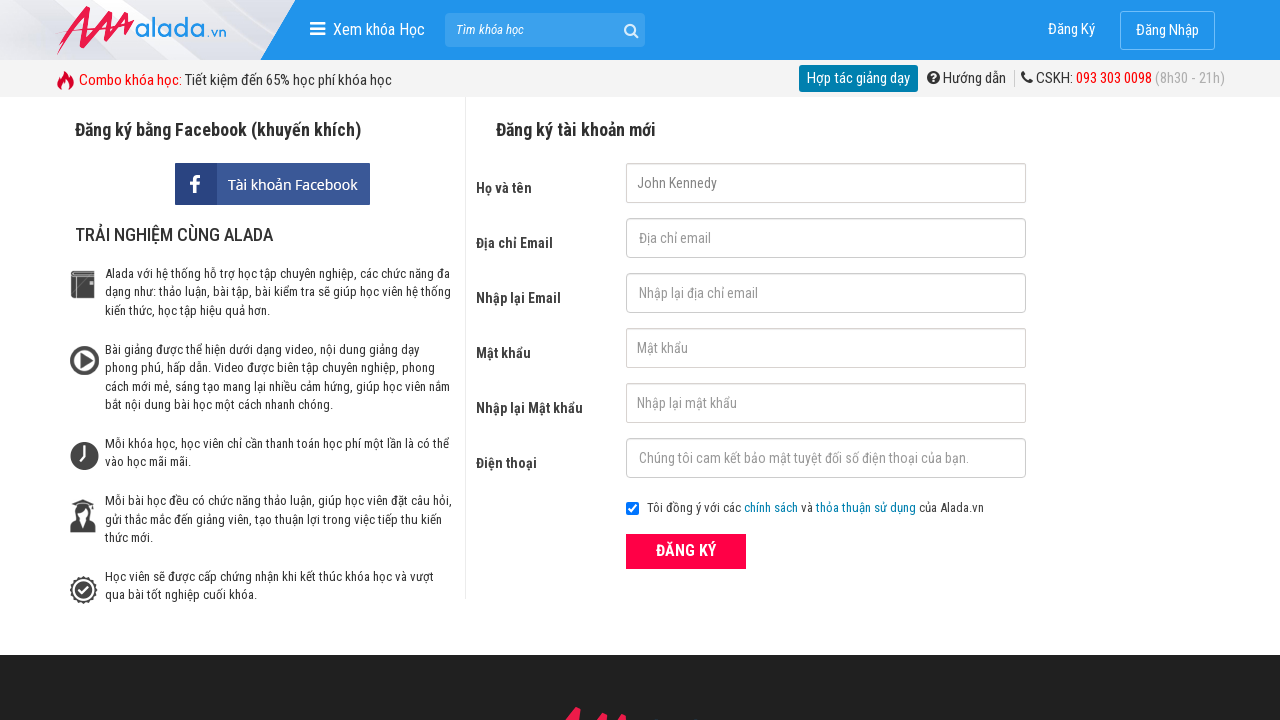

Filled email field with invalid email 'Abc123@456@789' on #txtEmail
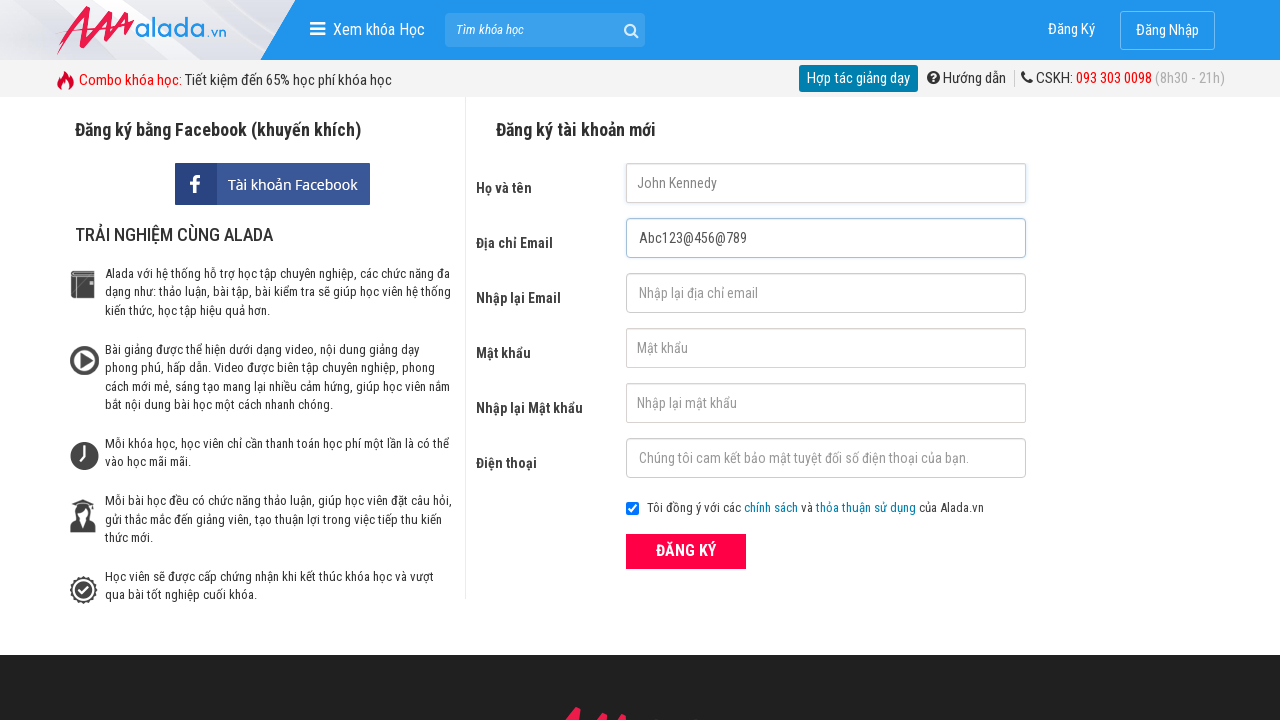

Filled confirm email field with invalid email 'Abc123@456@789' on #txtCEmail
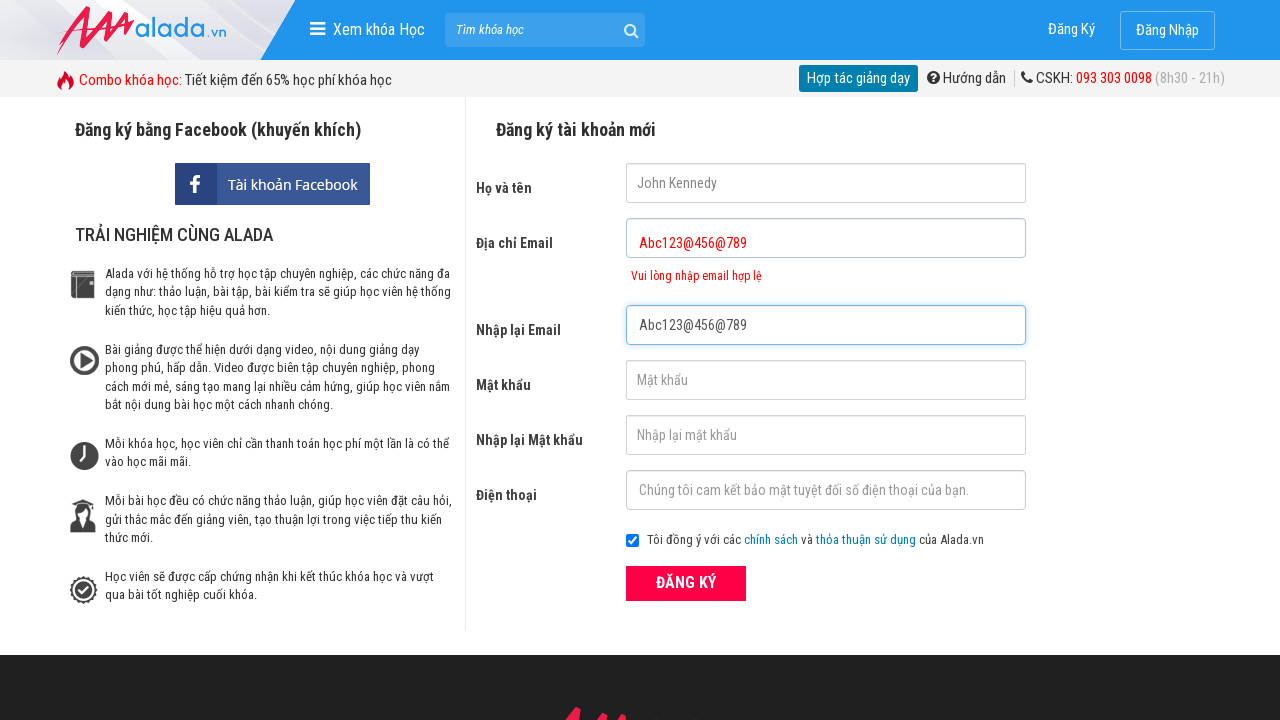

Filled password field with '12345678' on #txtPassword
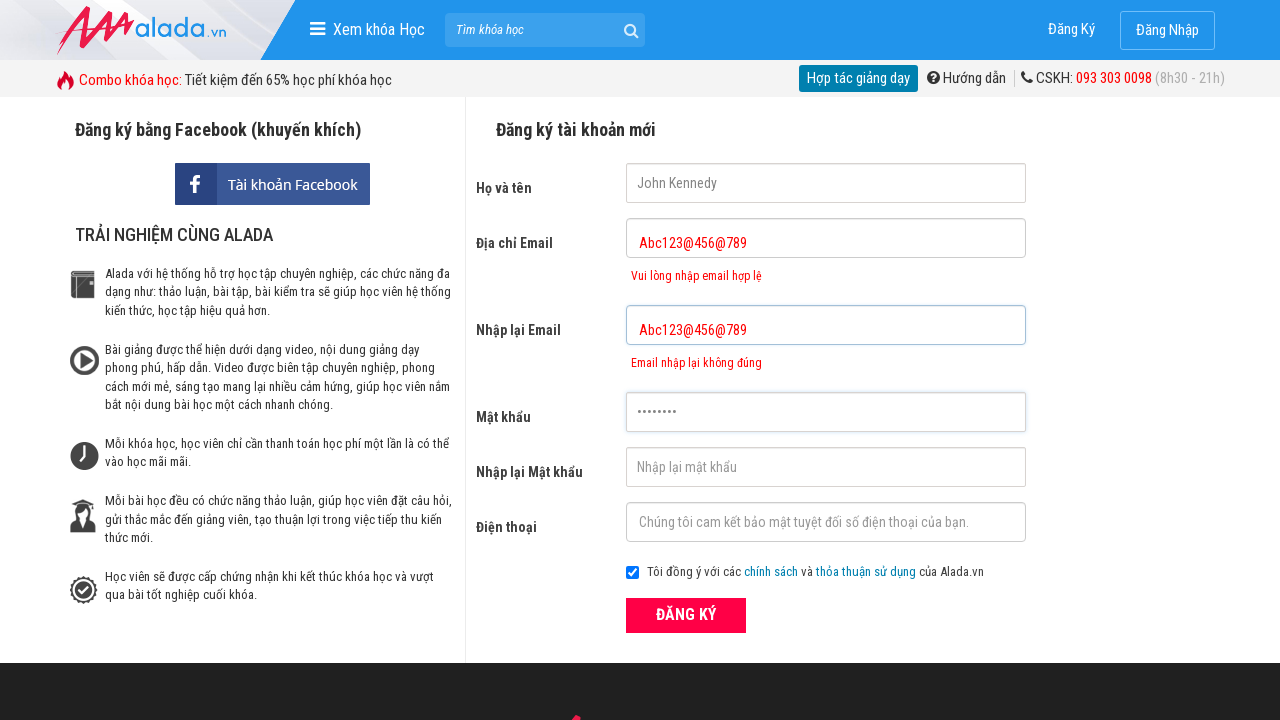

Filled confirm password field with '12345678' on #txtCPassword
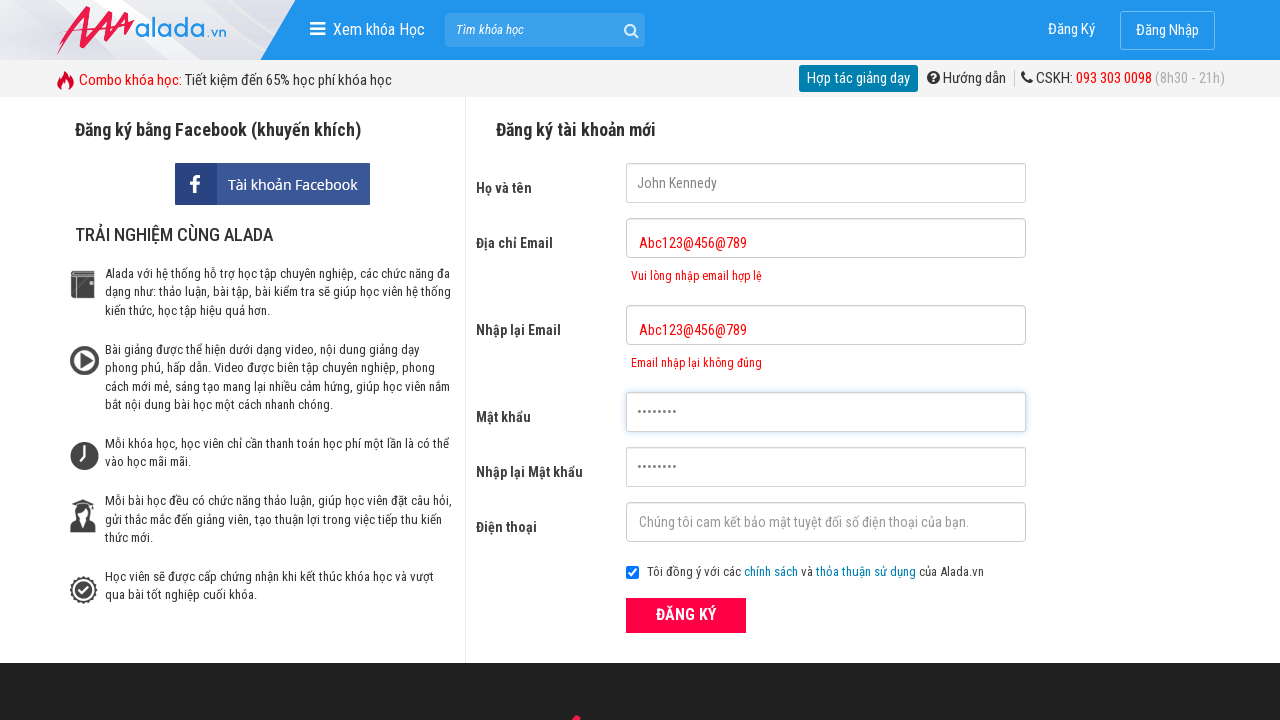

Filled phone field with '09812345678' on #txtPhone
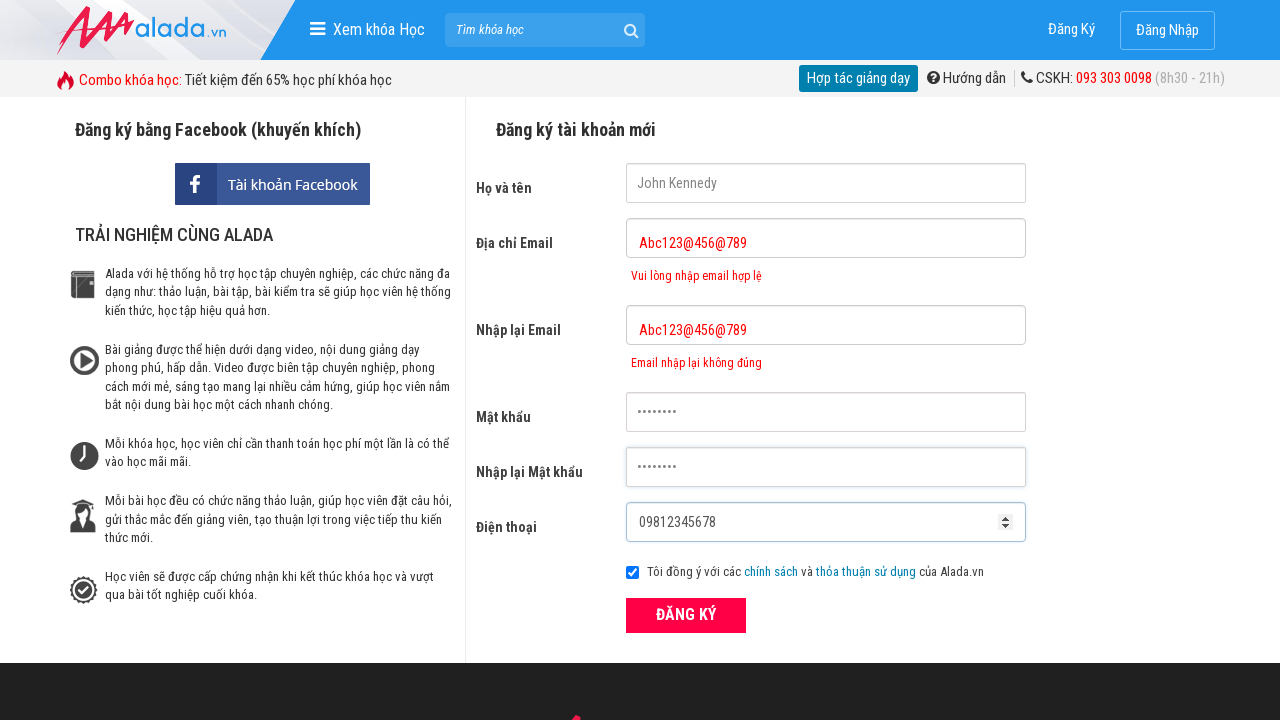

Clicked ĐĂNG KÝ (Register) button to submit form at (686, 615) on xpath=//button[@type='submit' and text()='ĐĂNG KÝ']
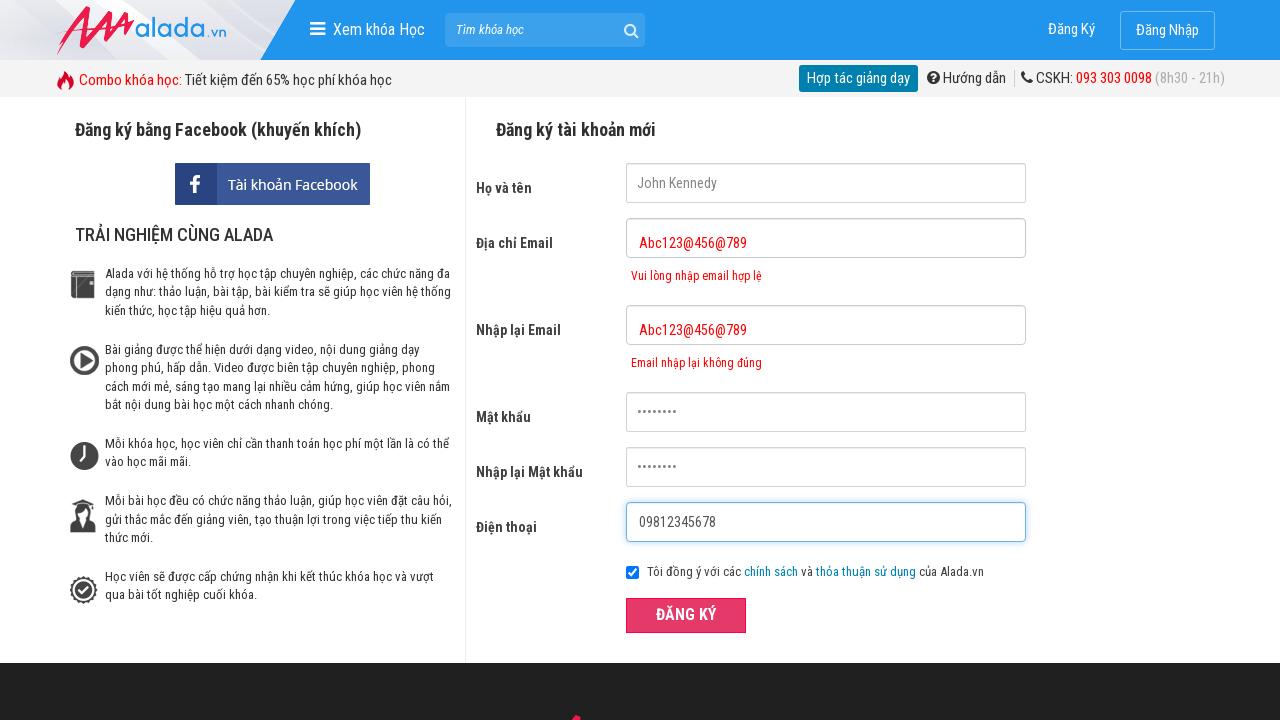

Email validation error message appeared
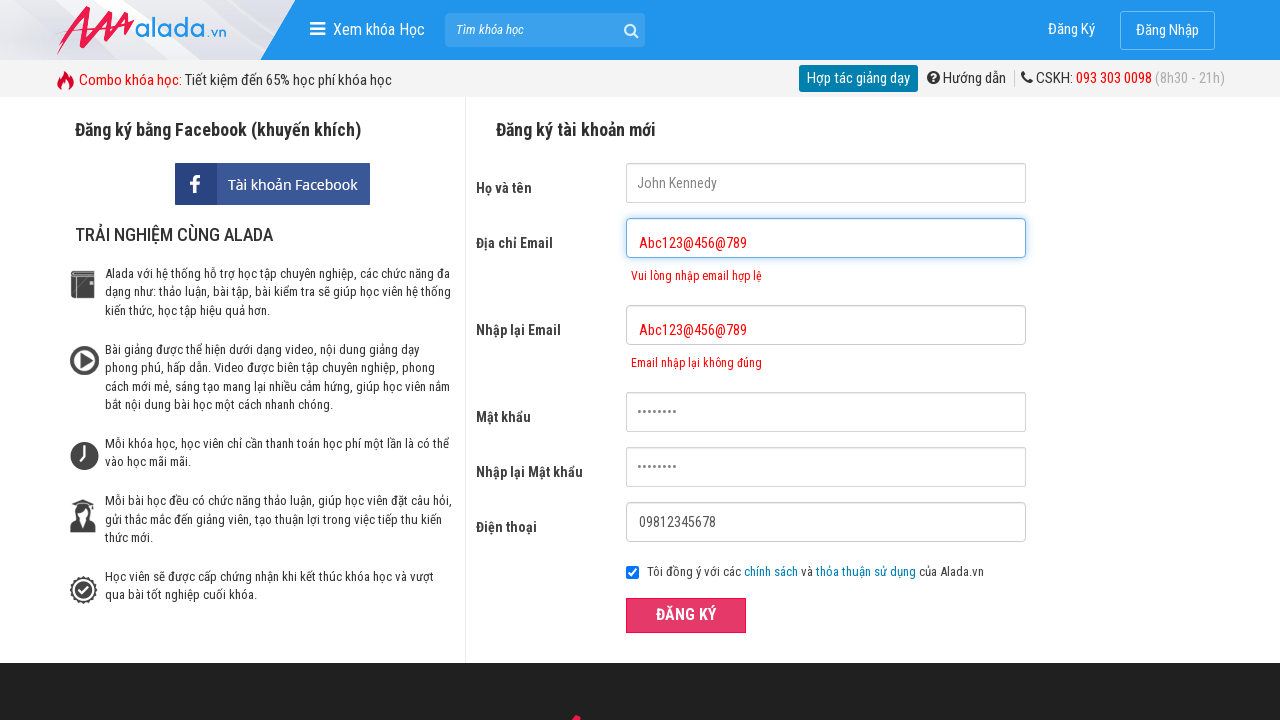

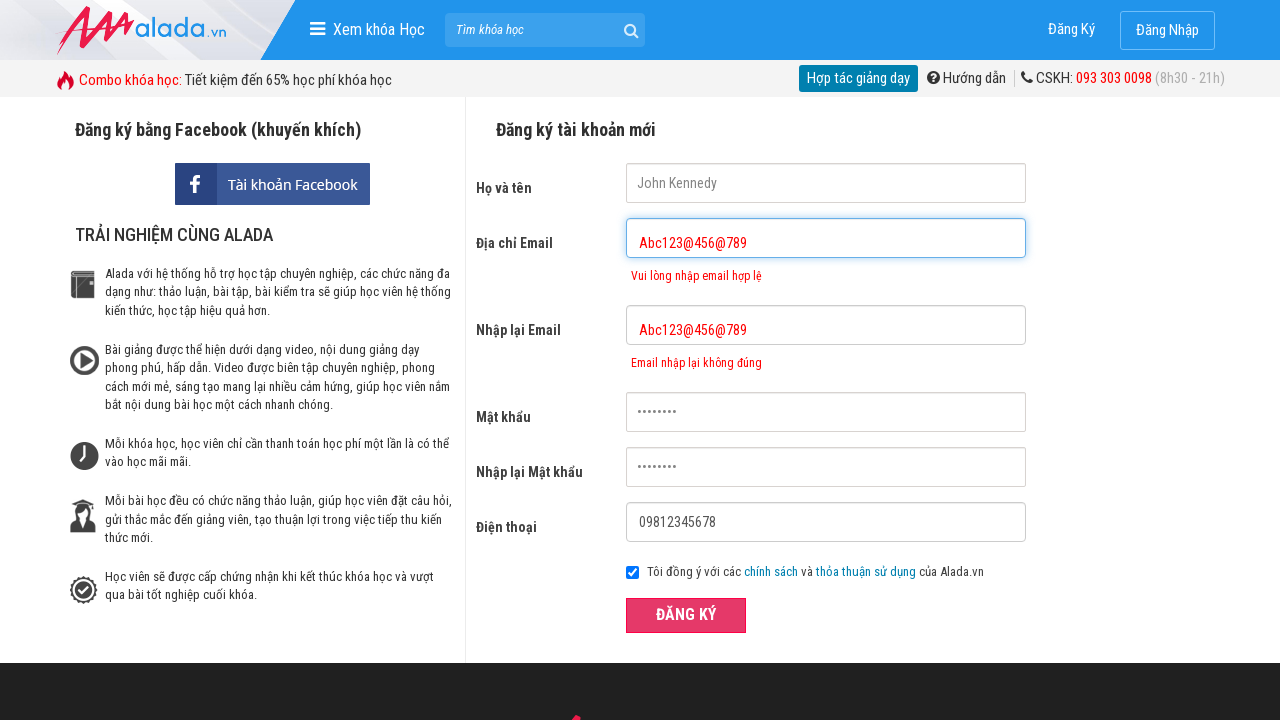